Tests various checkbox interactions on a practice page including clicking basic checkboxes, Ajax checkboxes, labeled checkboxes, tri-state checkbox, toggle switch, and verifying a disabled checkbox state

Starting URL: https://leafground.com/checkbox.xhtml

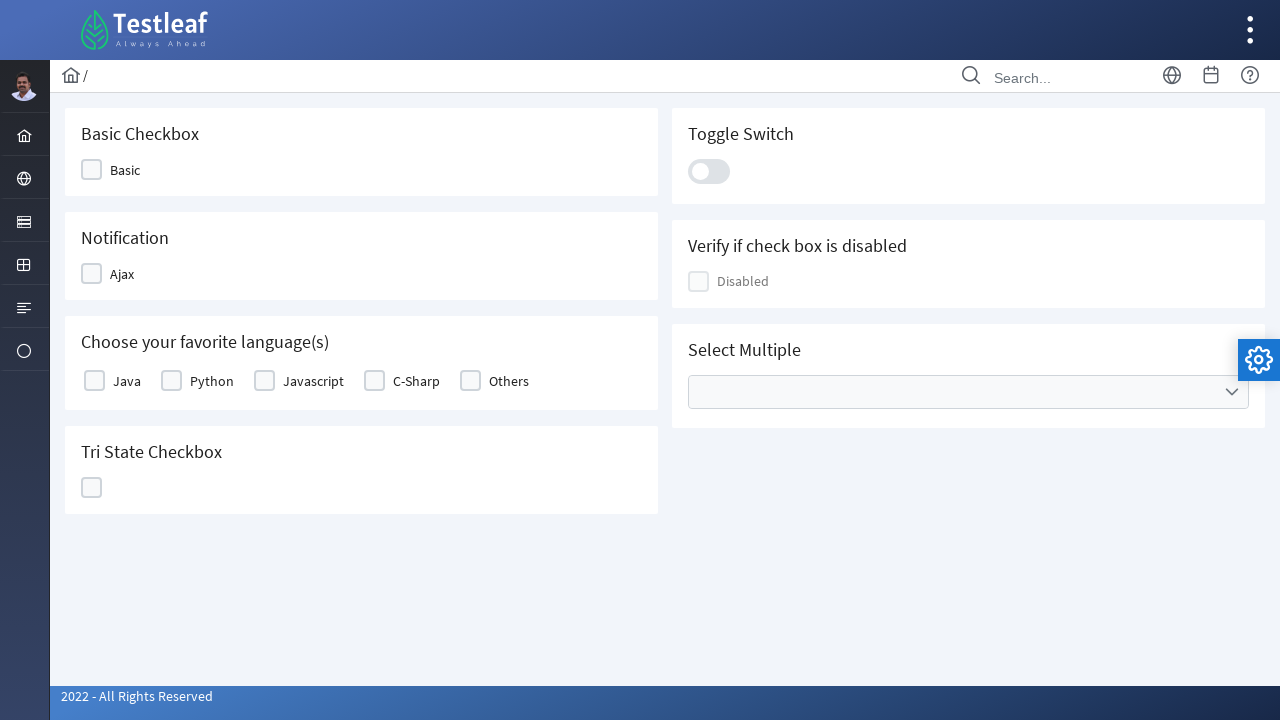

Clicked the 'Basic' checkbox at (125, 170) on xpath=//span[text()='Basic']
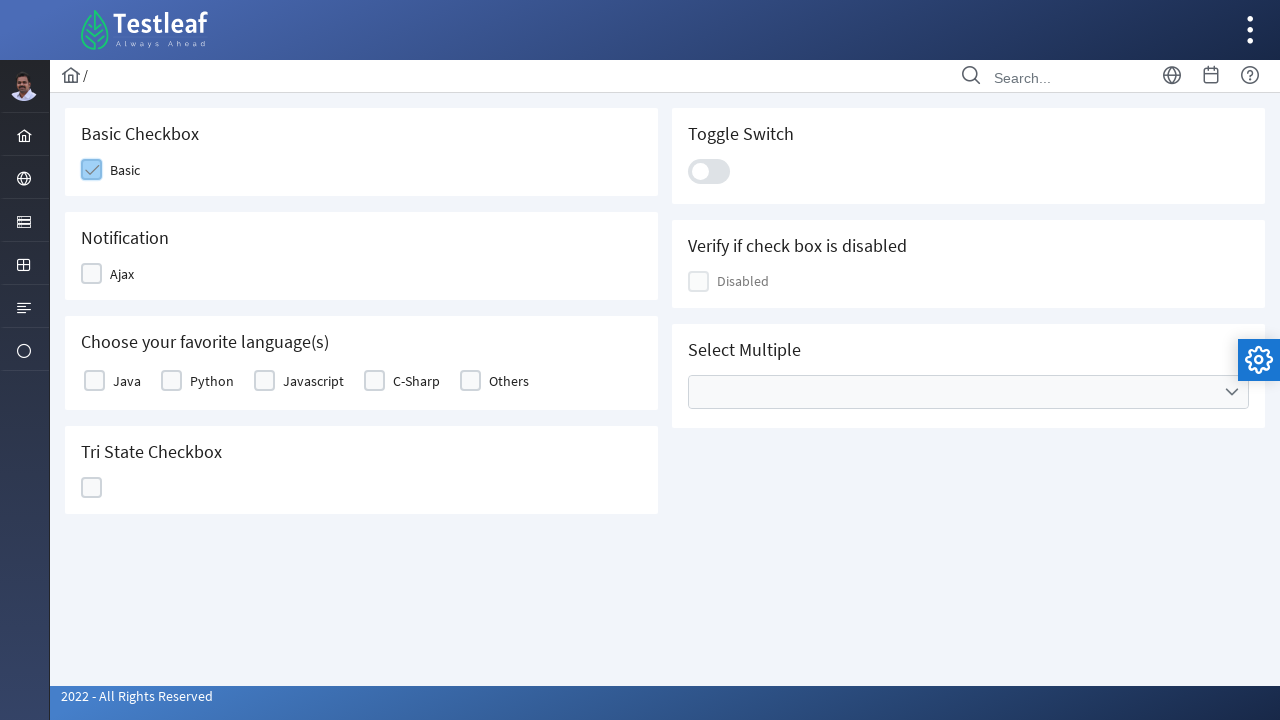

Clicked the 'Ajax' checkbox at (122, 274) on xpath=//span[text()='Ajax']
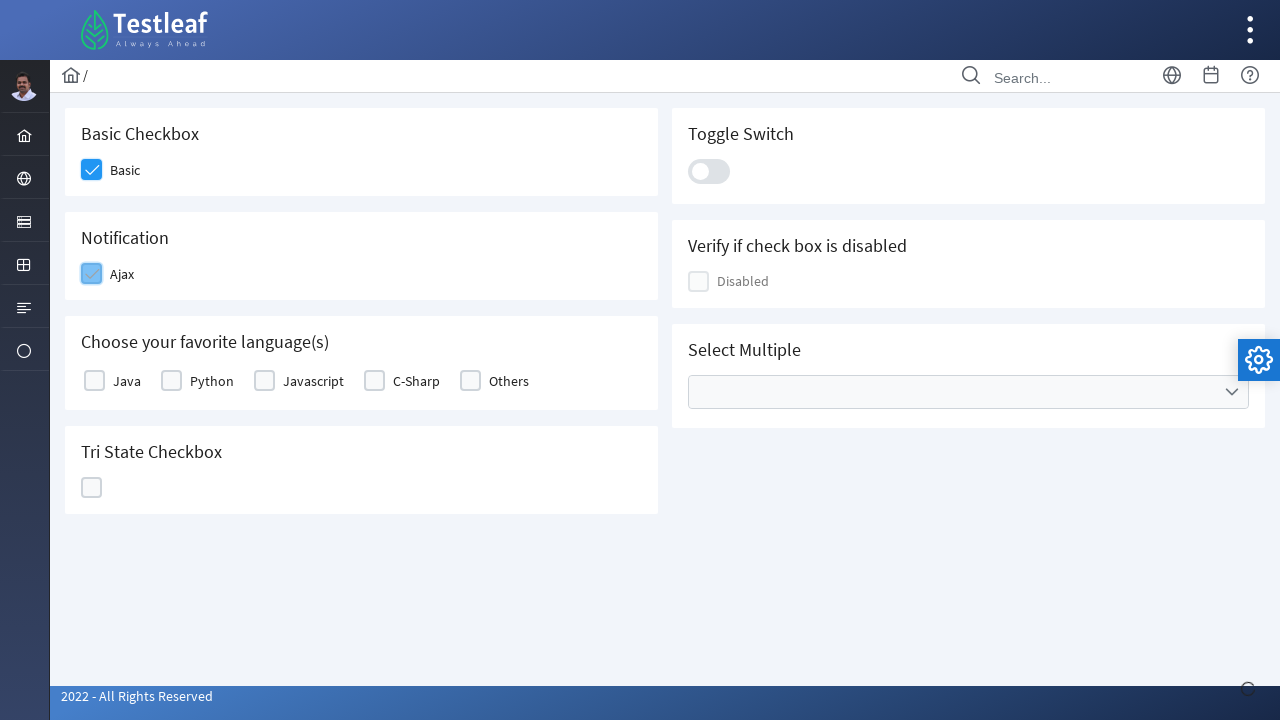

Clicked the 'Java' labeled checkbox at (127, 381) on xpath=//label[text()='Java']
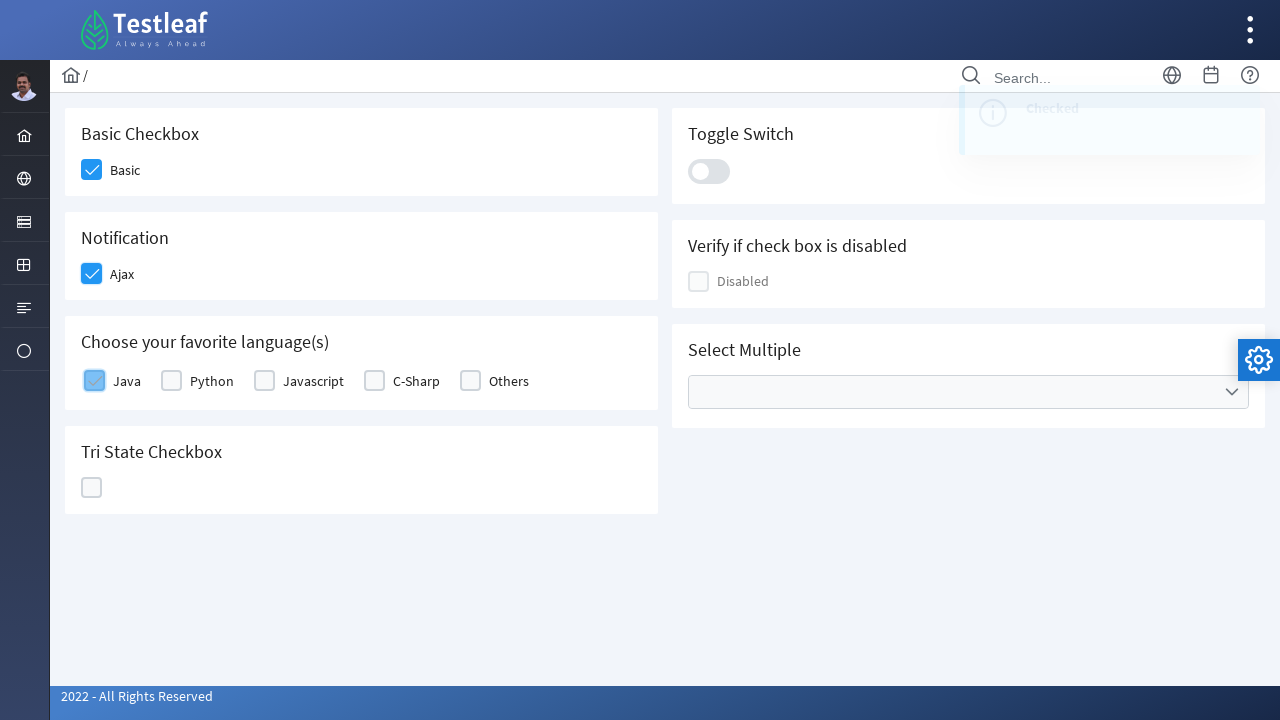

Clicked the Tri State Checkbox at (92, 488) on xpath=//h5[text()='Tri State Checkbox']/following::div[3]
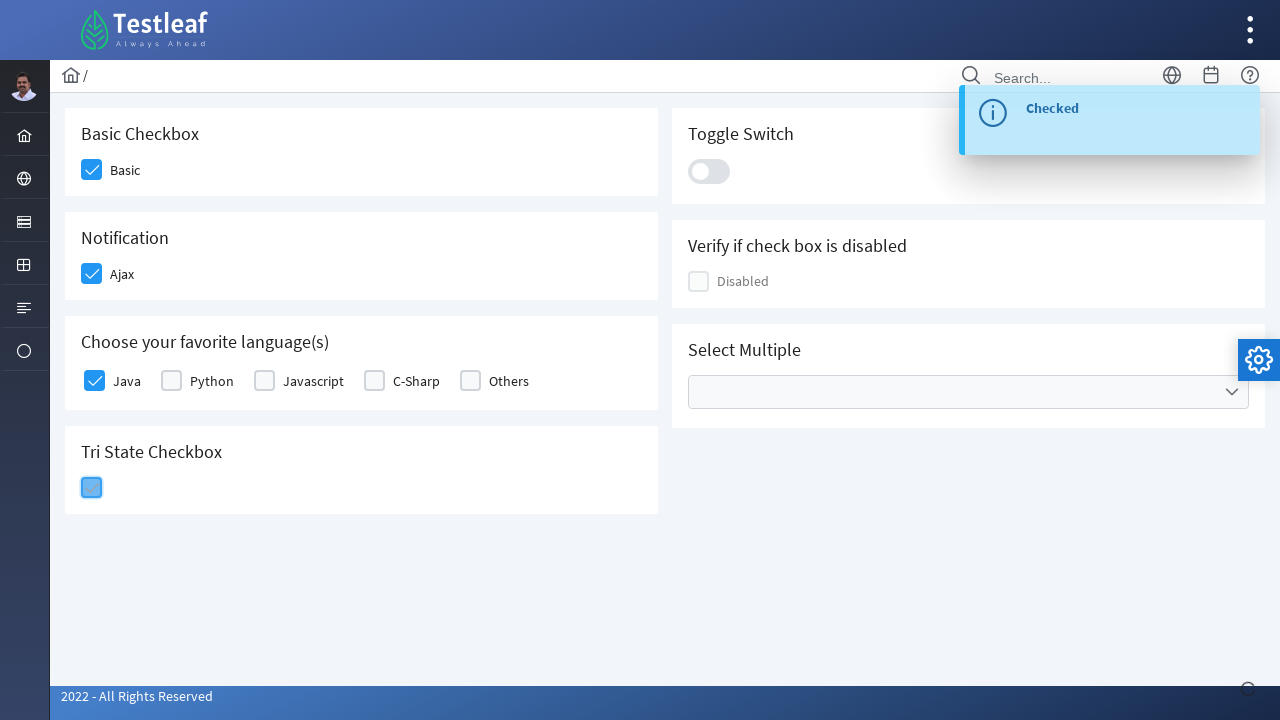

Clicked the Toggle Switch at (709, 171) on xpath=//h5[text()='Toggle Switch']/following::div[3]
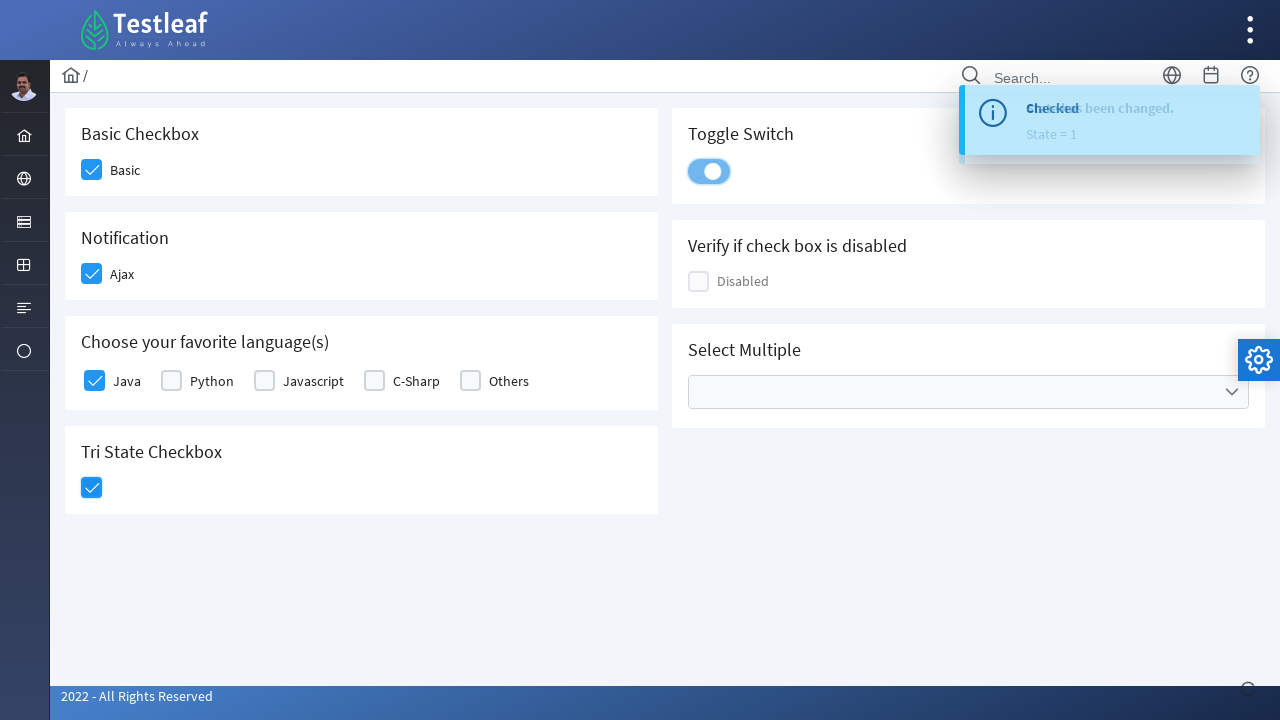

Verified the disabled checkbox exists
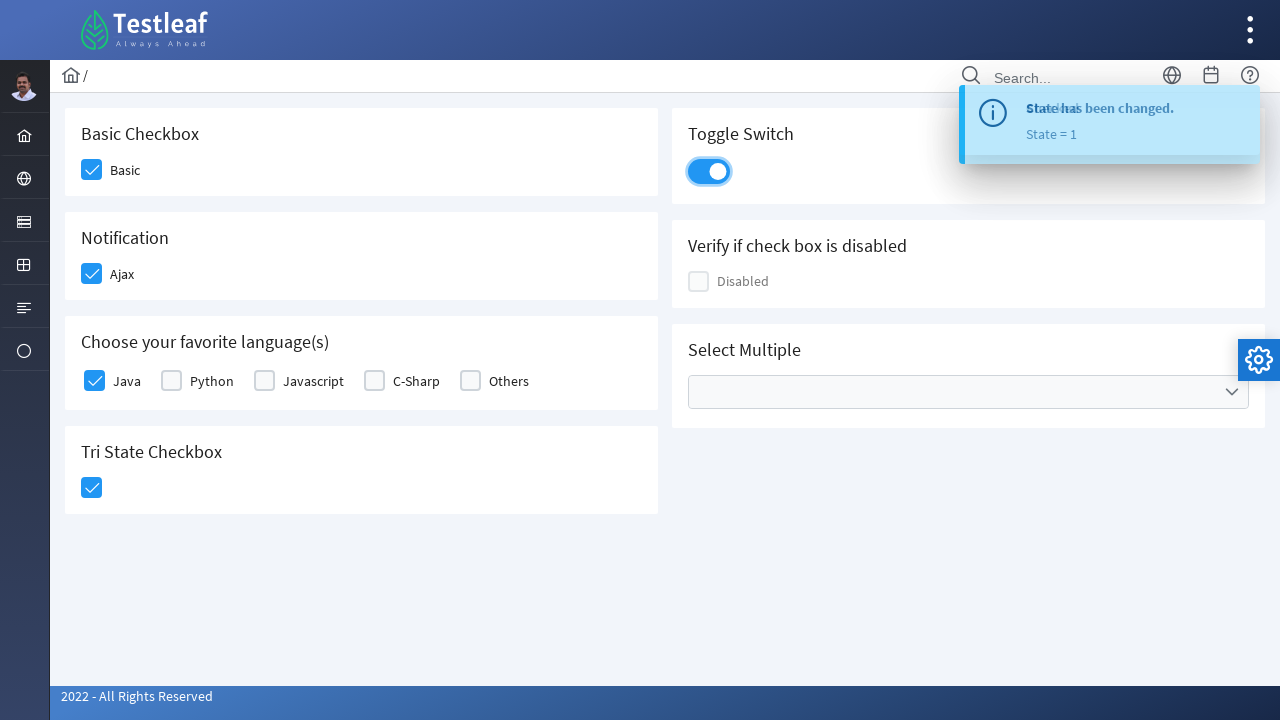

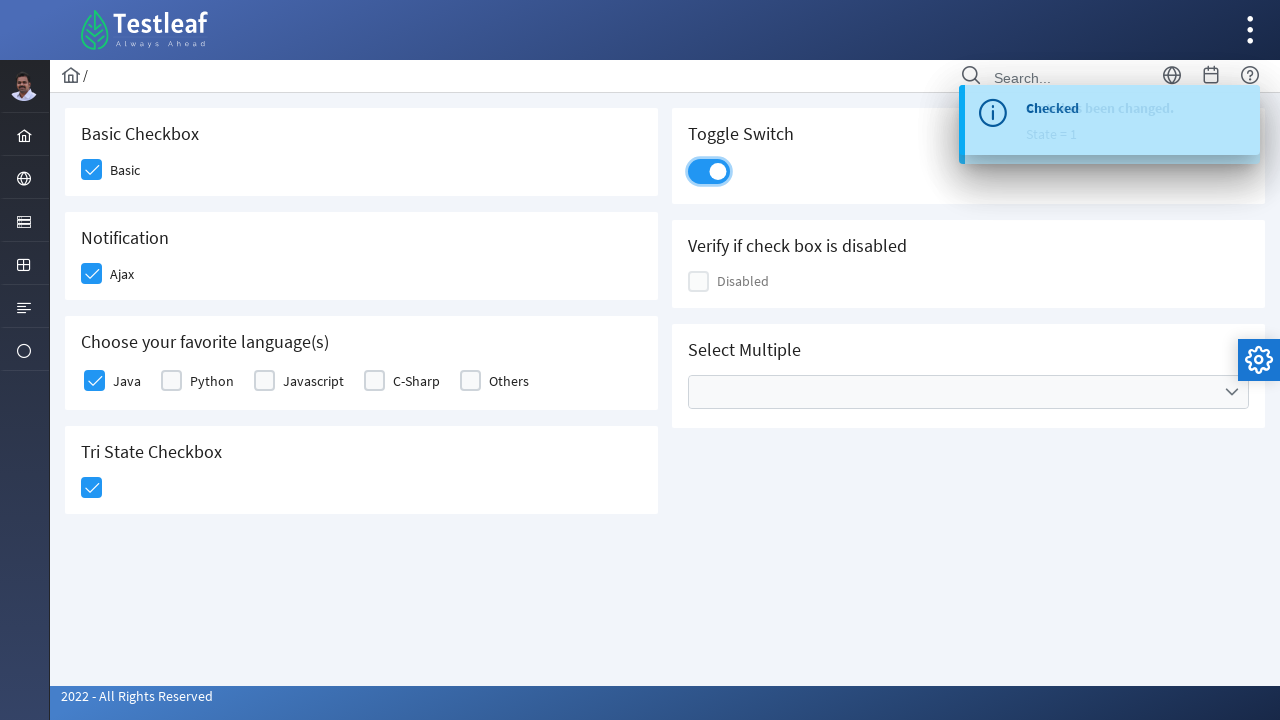